Tests A/B test opt-out by visiting the page, checking if in A/B test group, then adding an opt-out cookie and refreshing to verify the test is bypassed.

Starting URL: http://the-internet.herokuapp.com/abtest

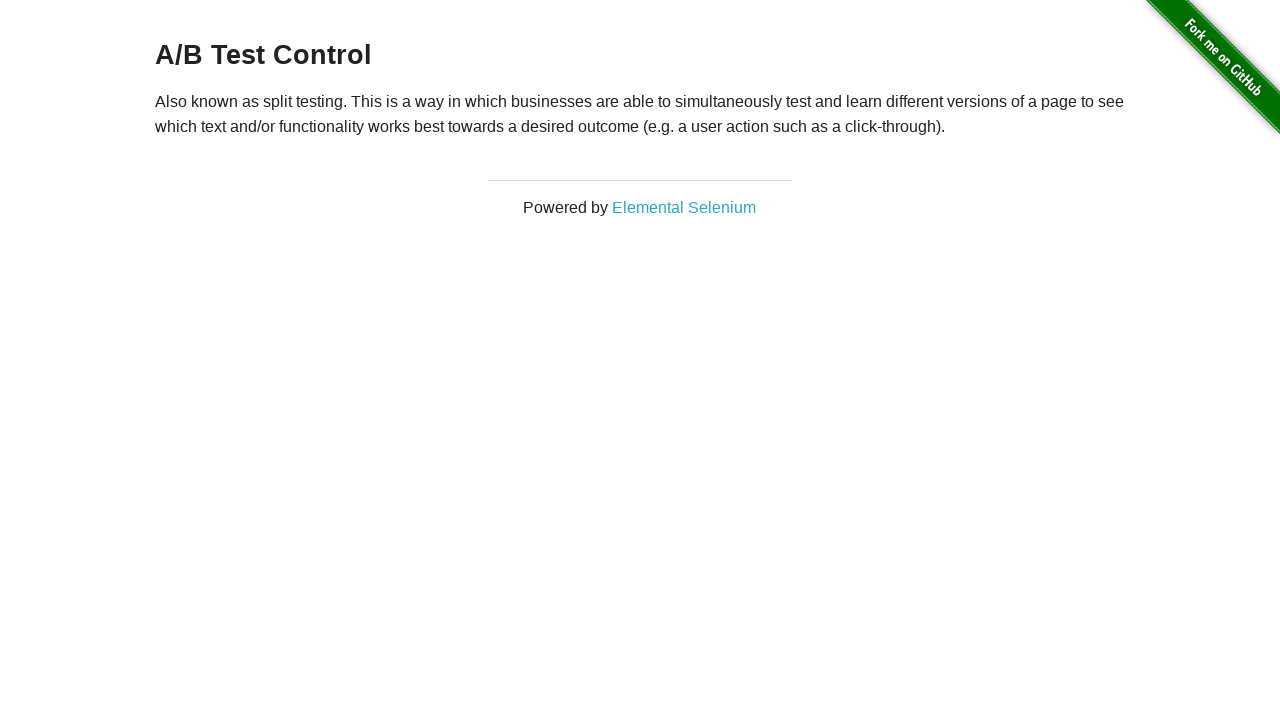

Retrieved heading text to check A/B test status
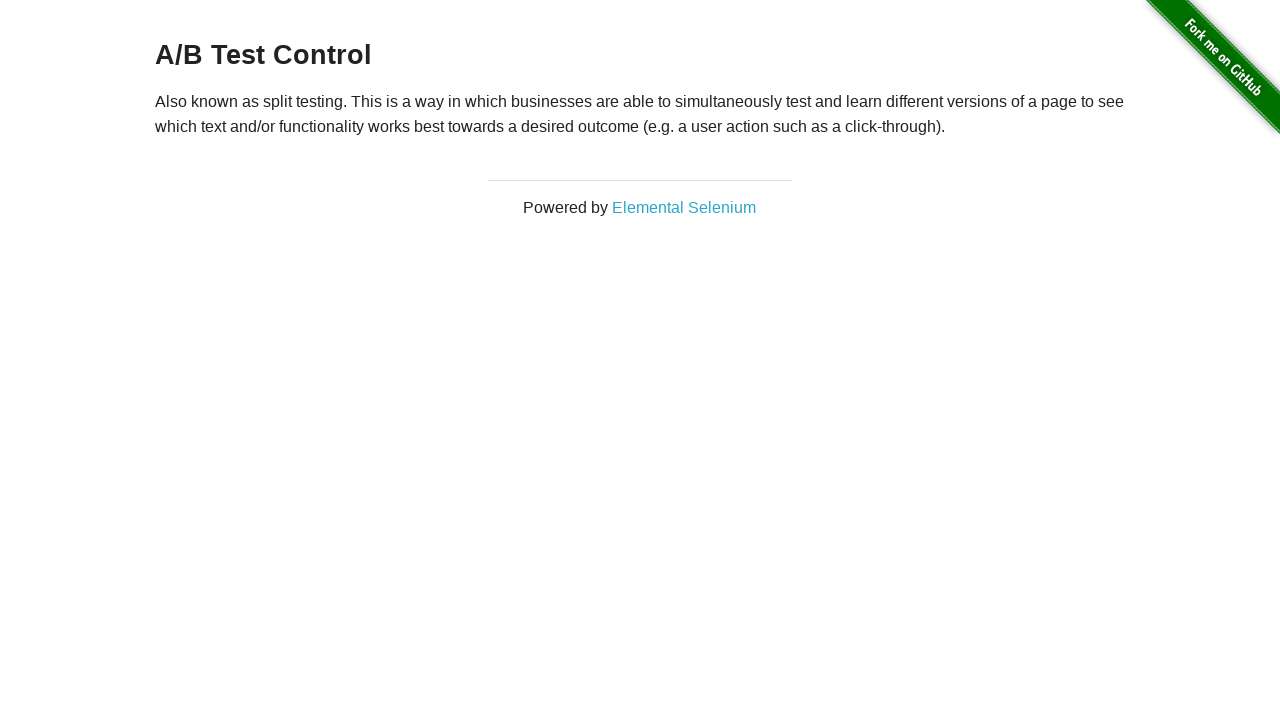

Added optimizelyOptOut cookie to opt out of A/B test
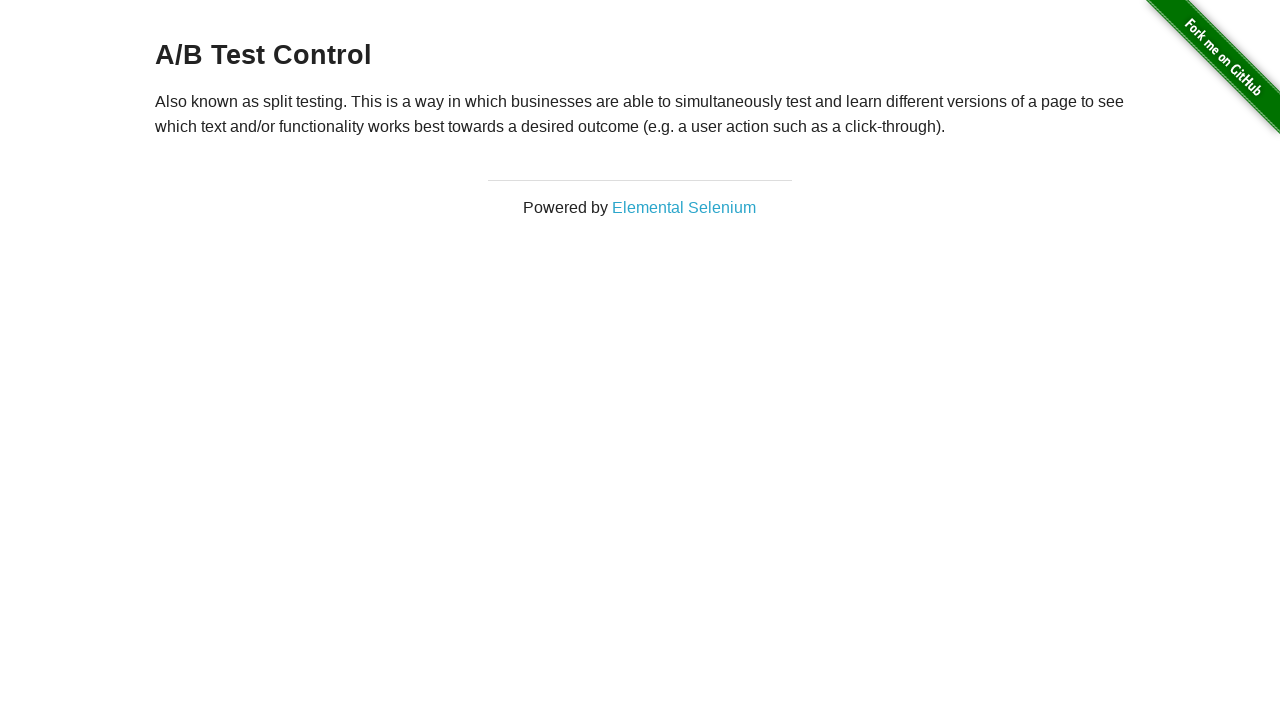

Reloaded page after adding opt-out cookie
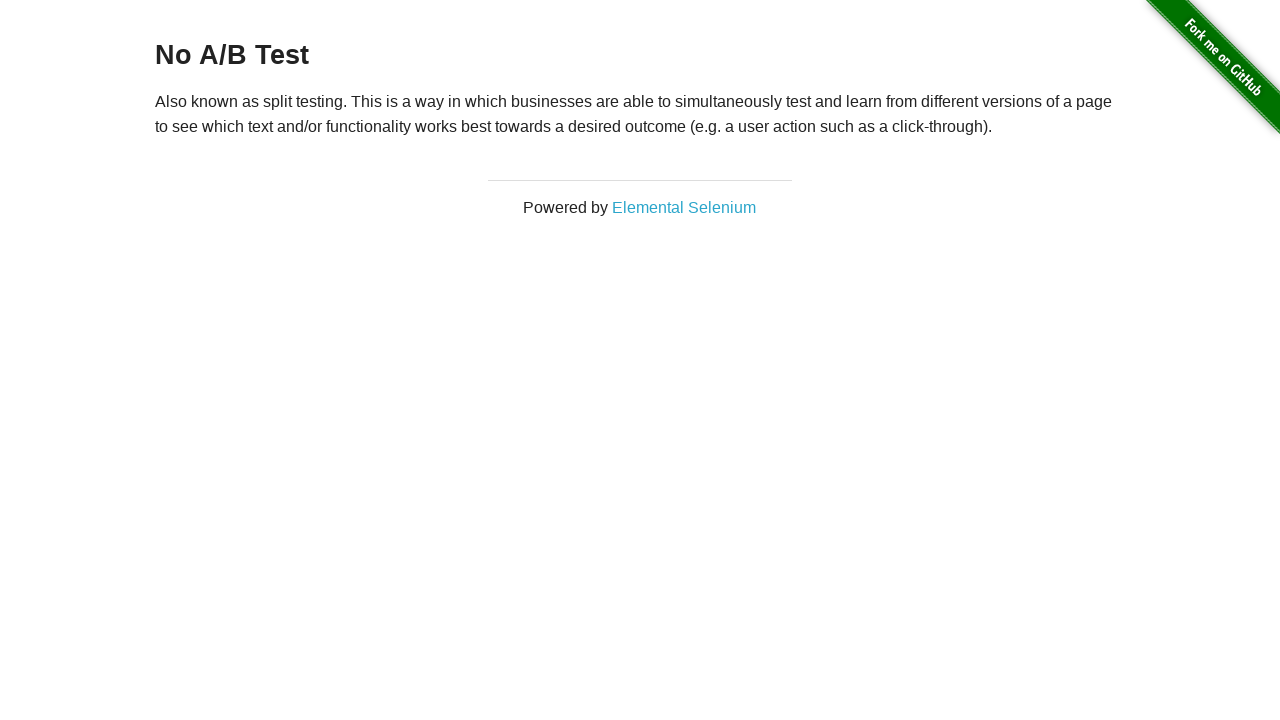

Retrieved updated heading text after page reload
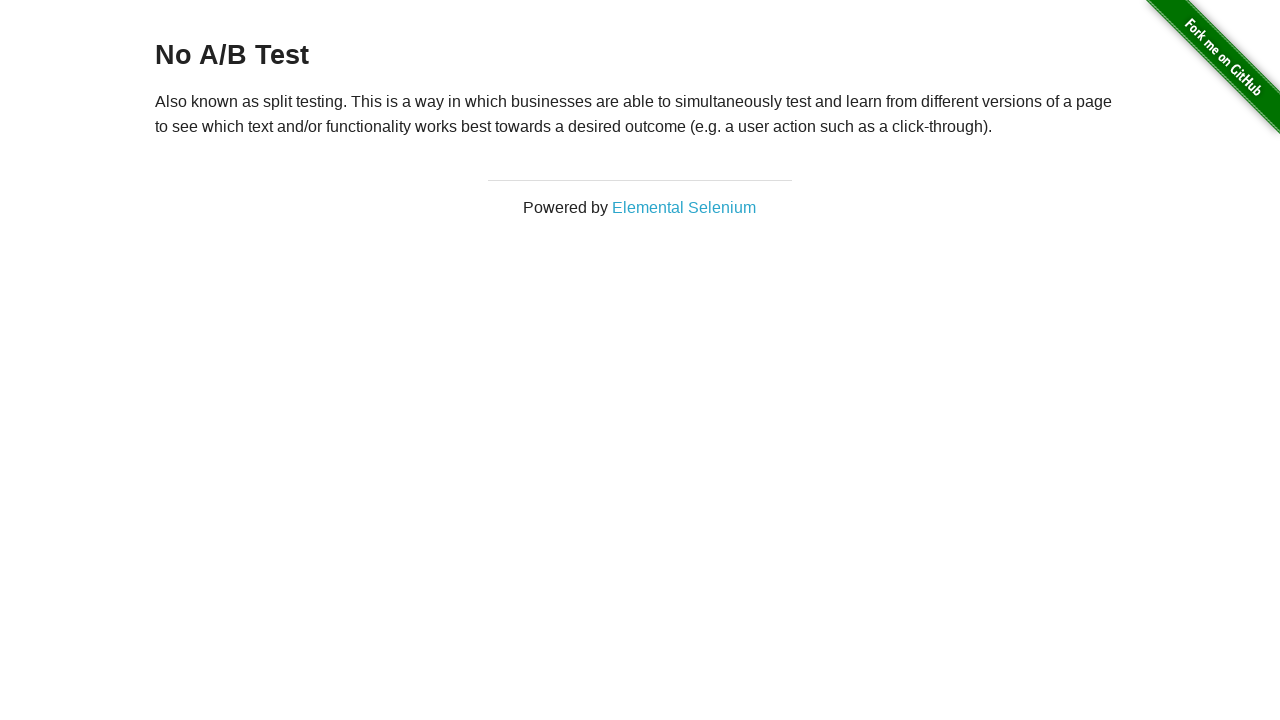

Verified heading text is 'No A/B Test' - opt-out successful
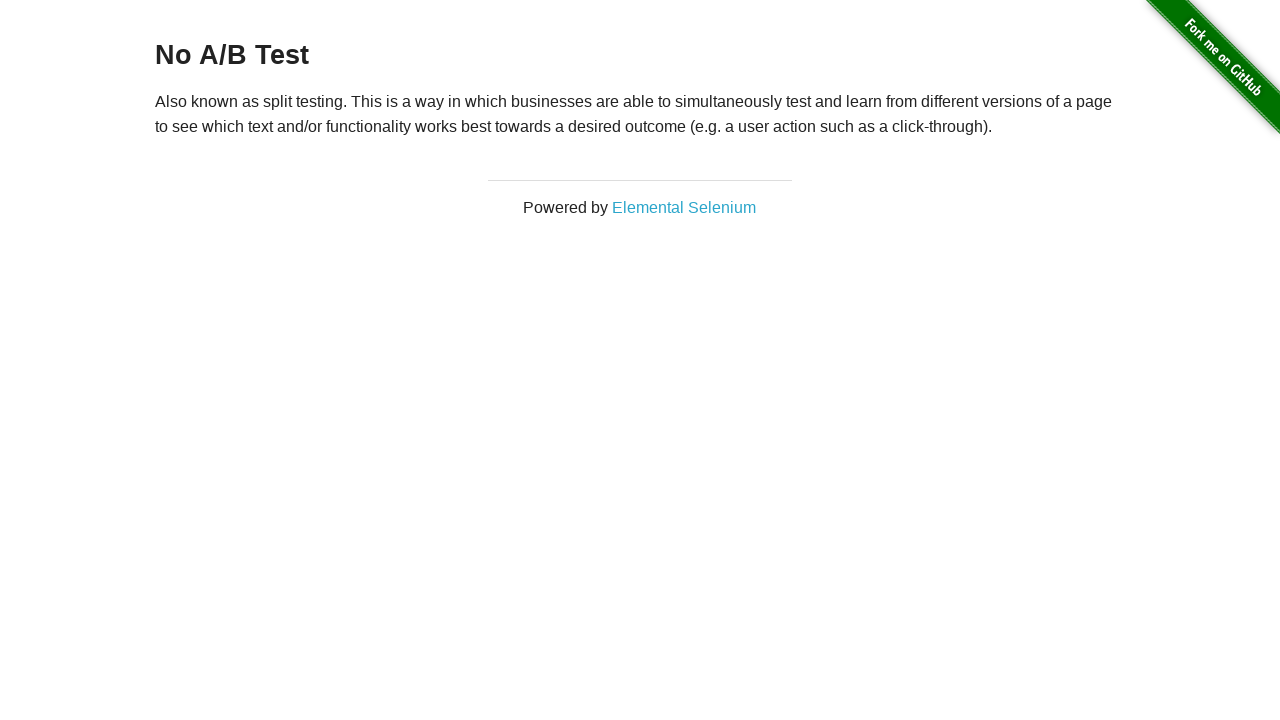

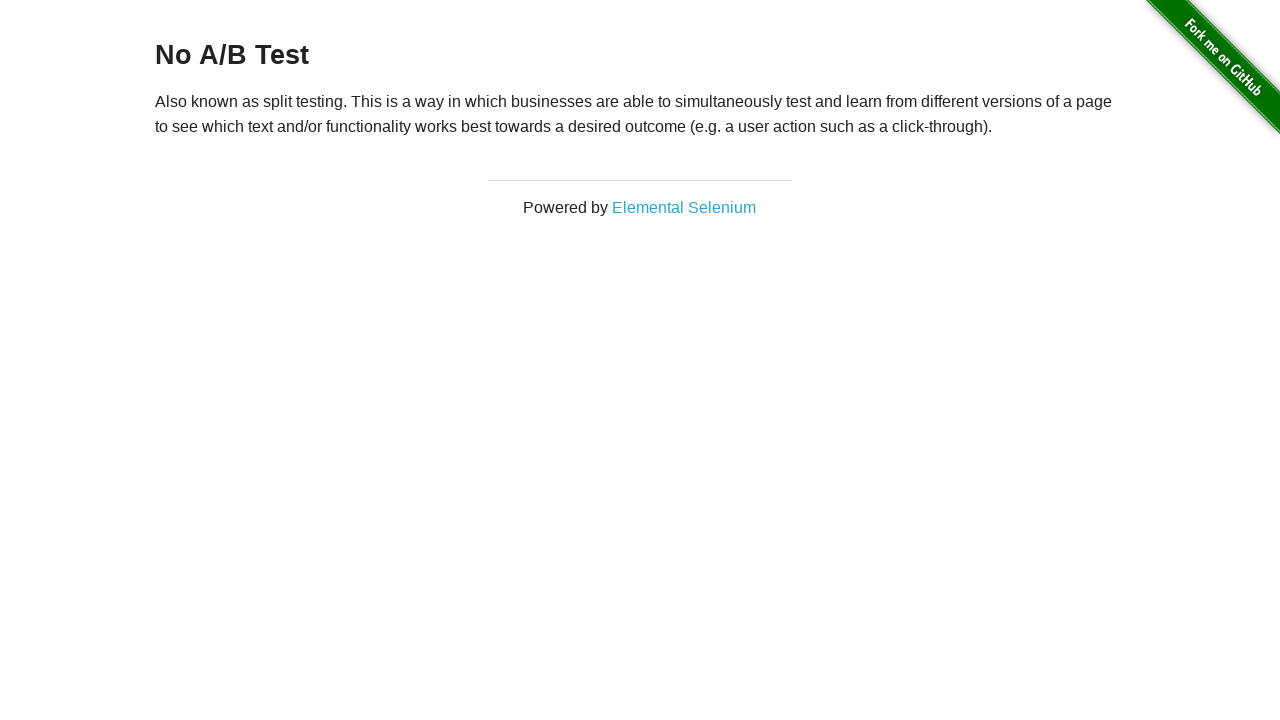